Tests JavaScript prompt alert functionality by clicking a button to trigger a prompt dialog, entering text into it, and accepting the prompt.

Starting URL: https://syntaxprojects.com/javascript-alert-box-demo.php

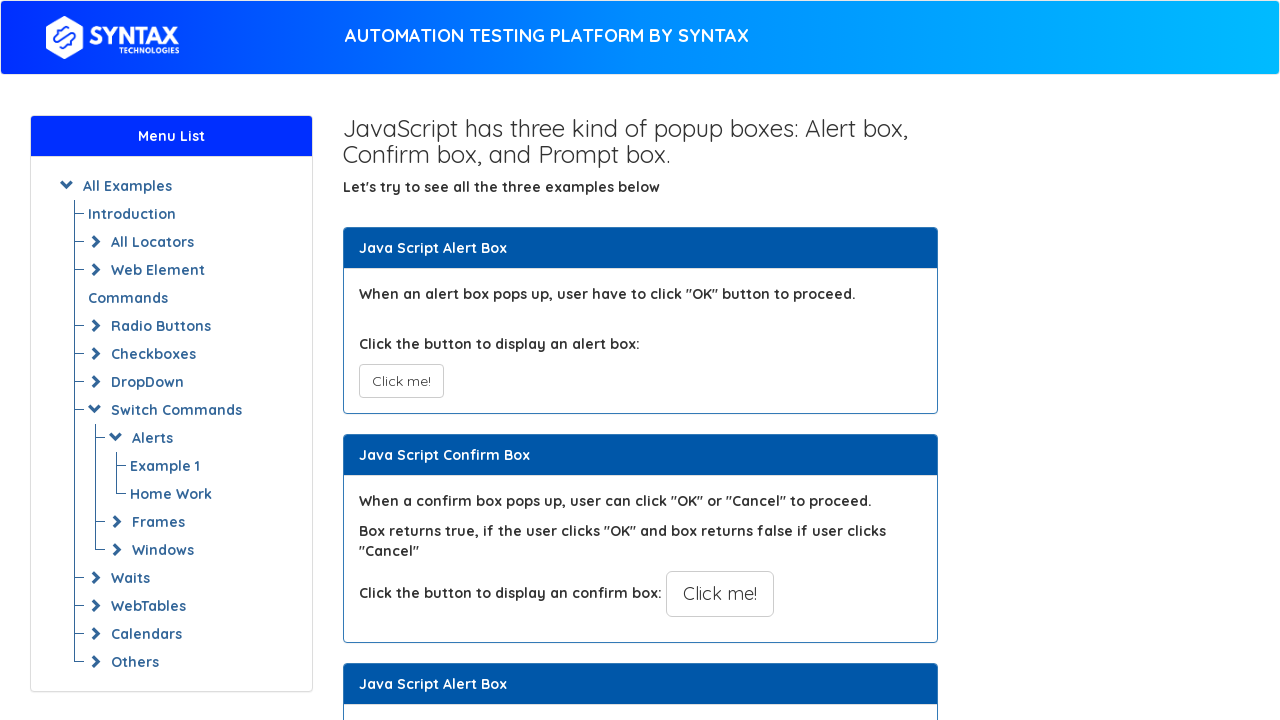

Set up dialog handler to accept prompt with text 'mojo jojo'
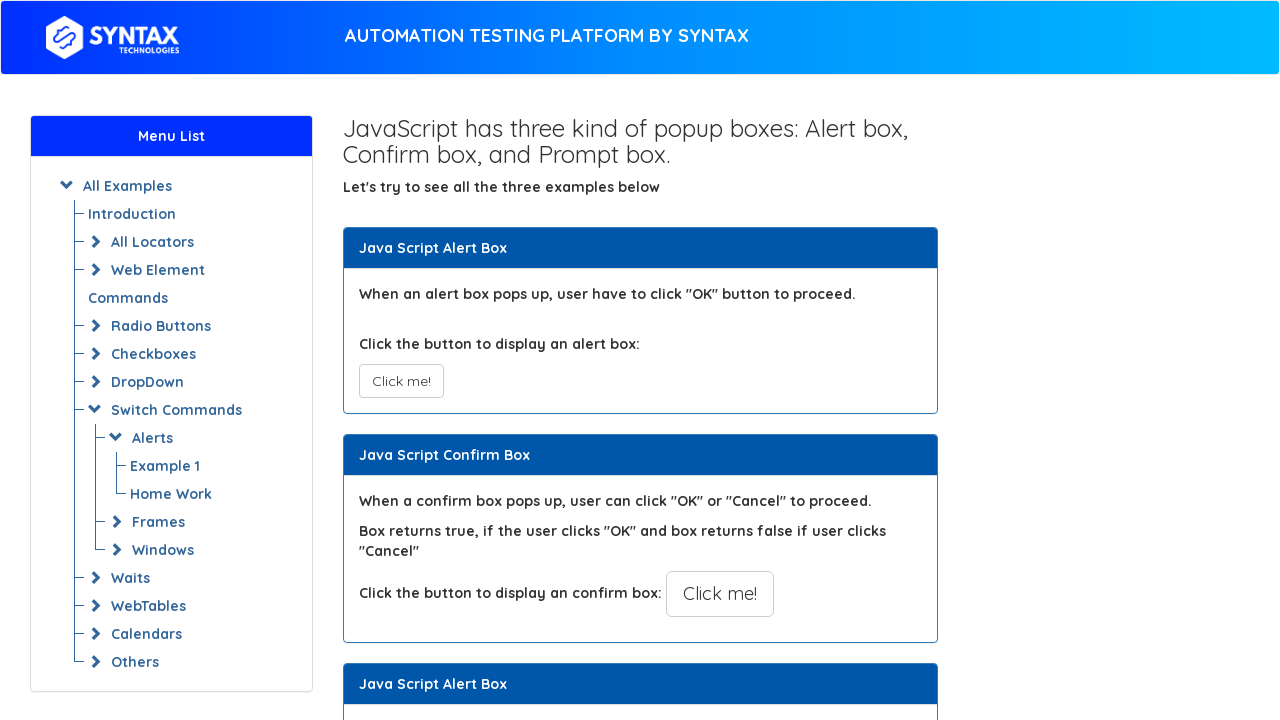

Clicked button to trigger JavaScript prompt dialog at (714, 360) on button[onclick='myPromptFunction()']
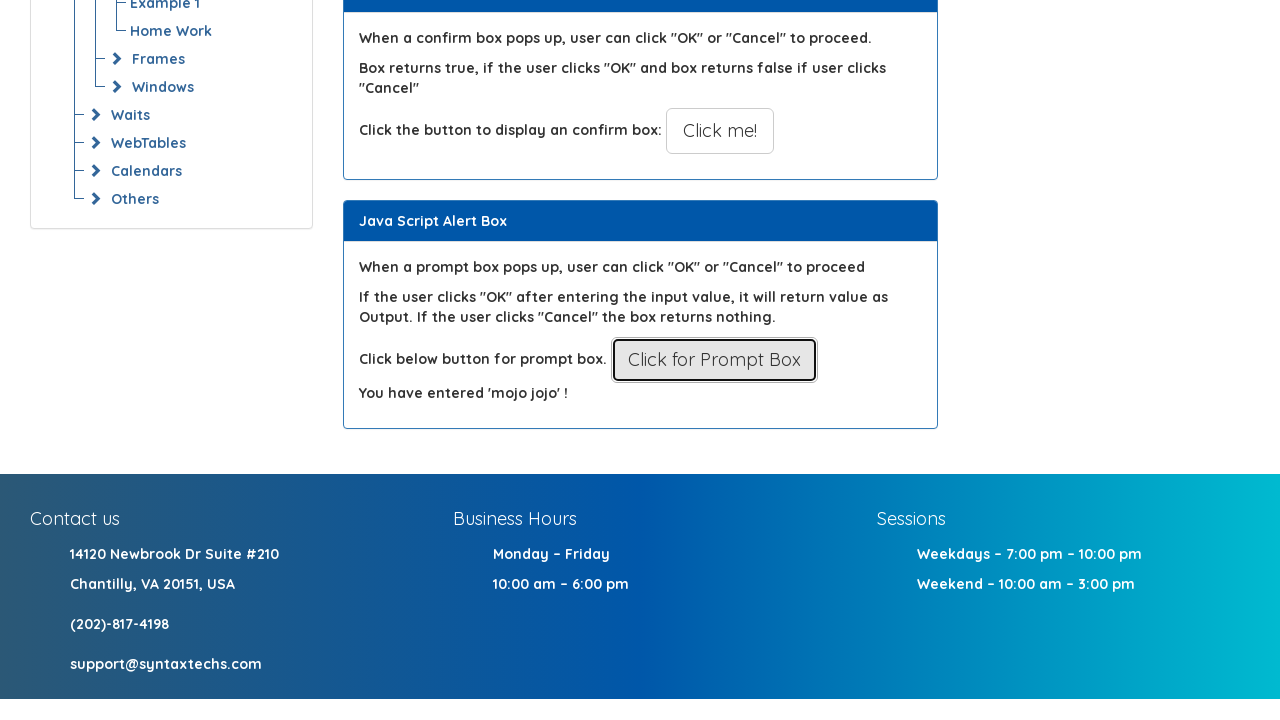

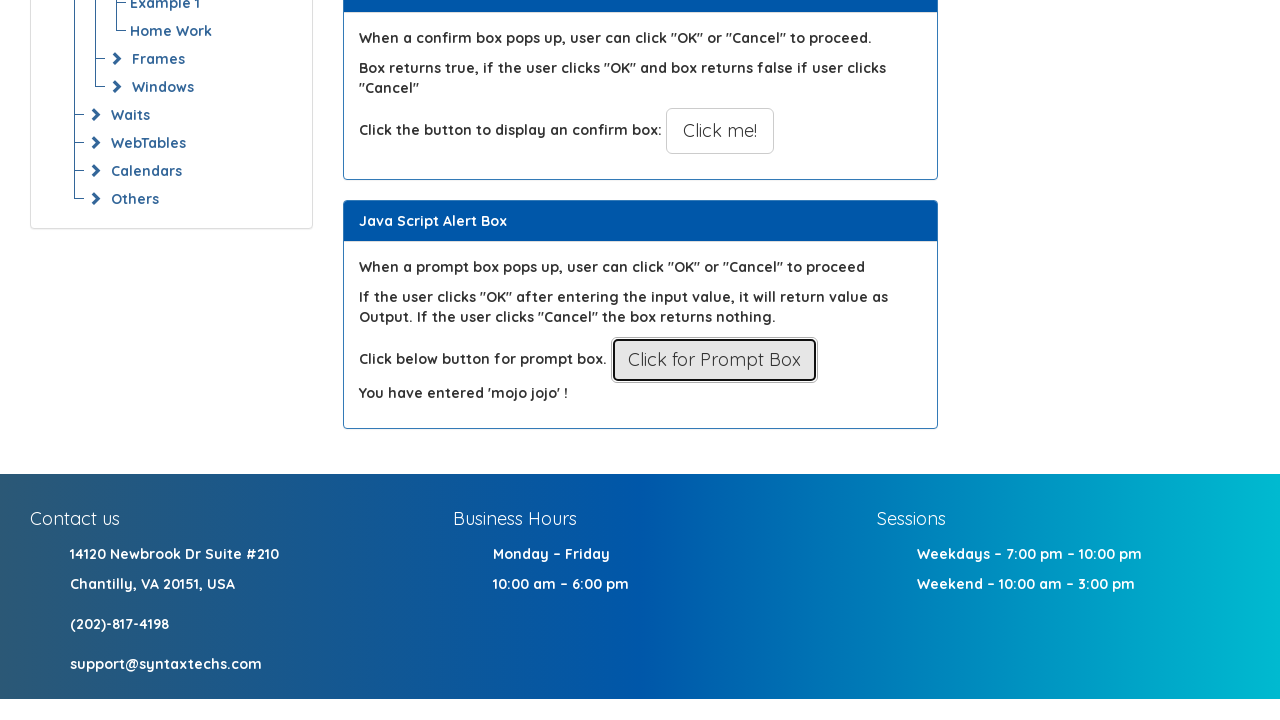